Selects June 1st, 2025 from a jQuery UI datepicker by opening the calendar and setting the specific date

Starting URL: https://jqueryui.com/datepicker/

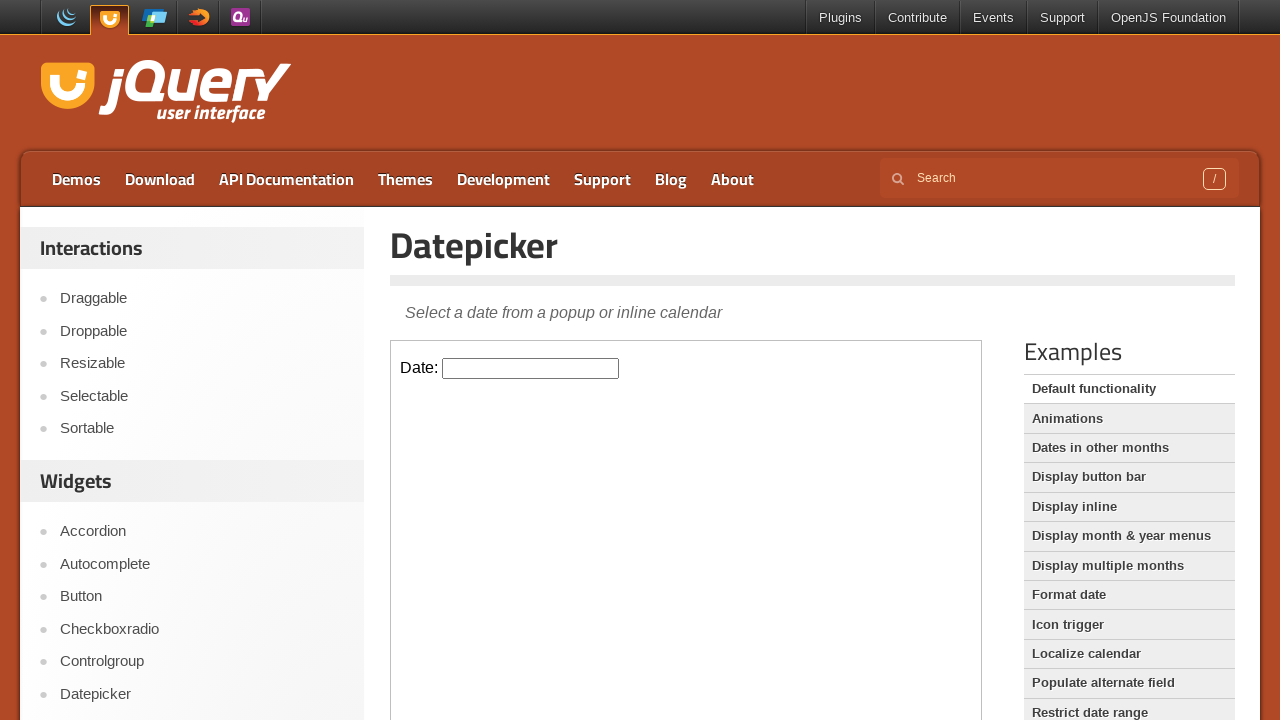

Located the demo frame containing the date picker
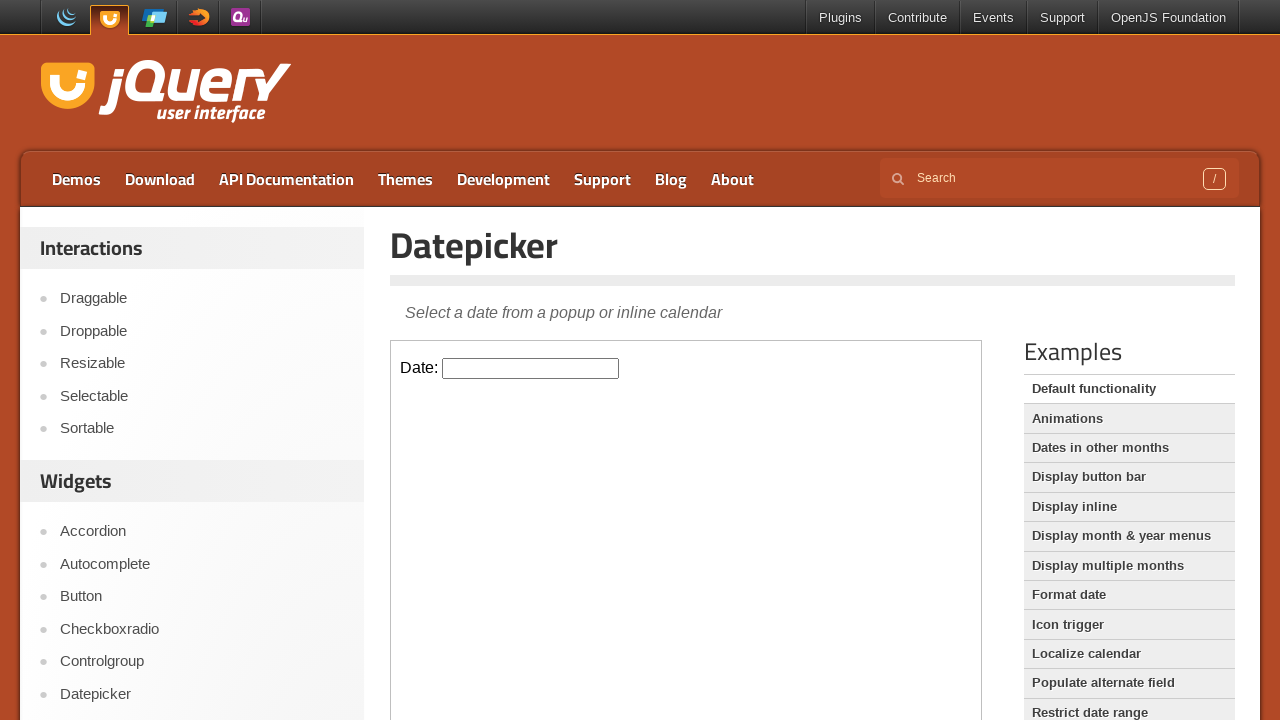

Clicked the datepicker input to open the calendar at (531, 368) on .demo-frame >> internal:control=enter-frame >> #datepicker
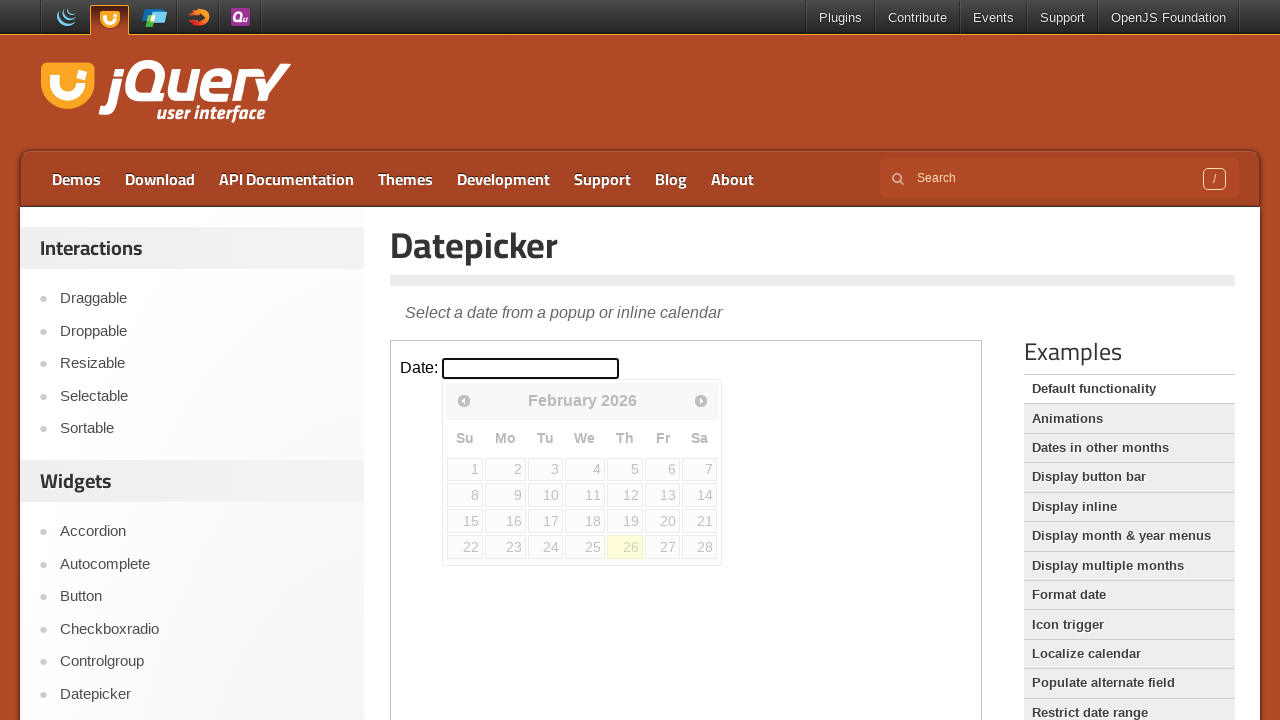

Set the date value to June 1st, 2025 (06/01/2025) using JavaScript
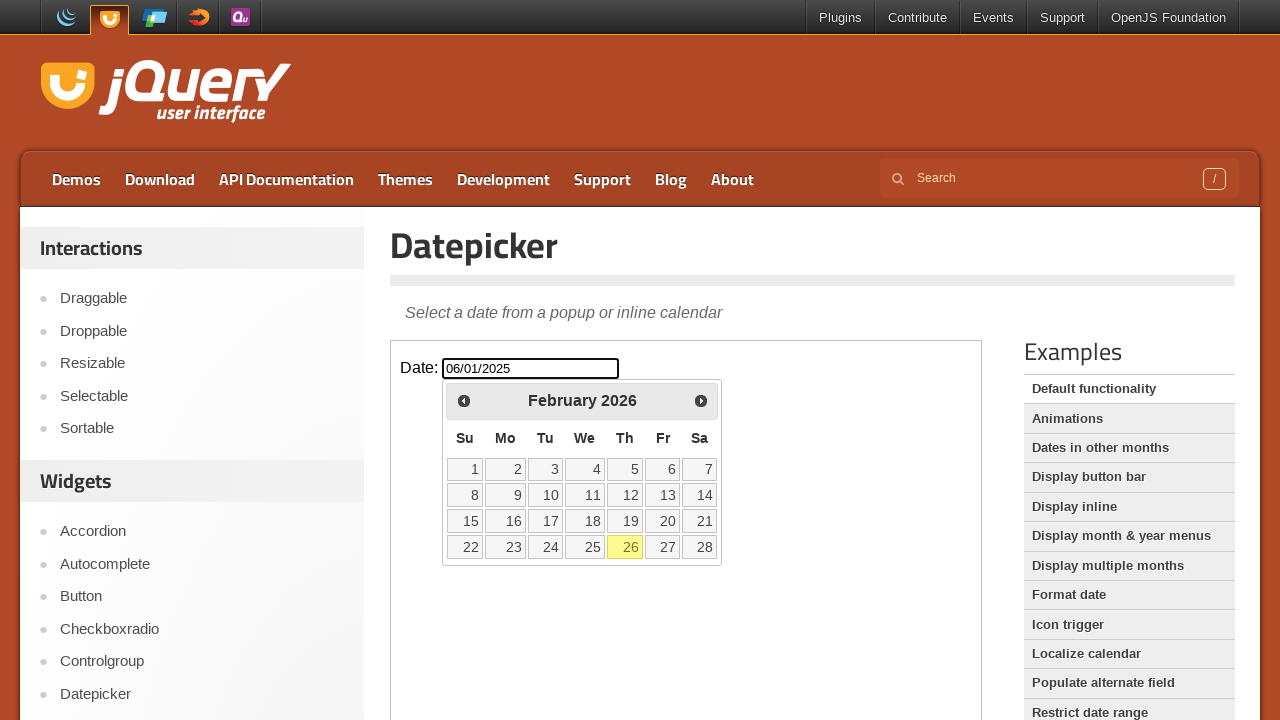

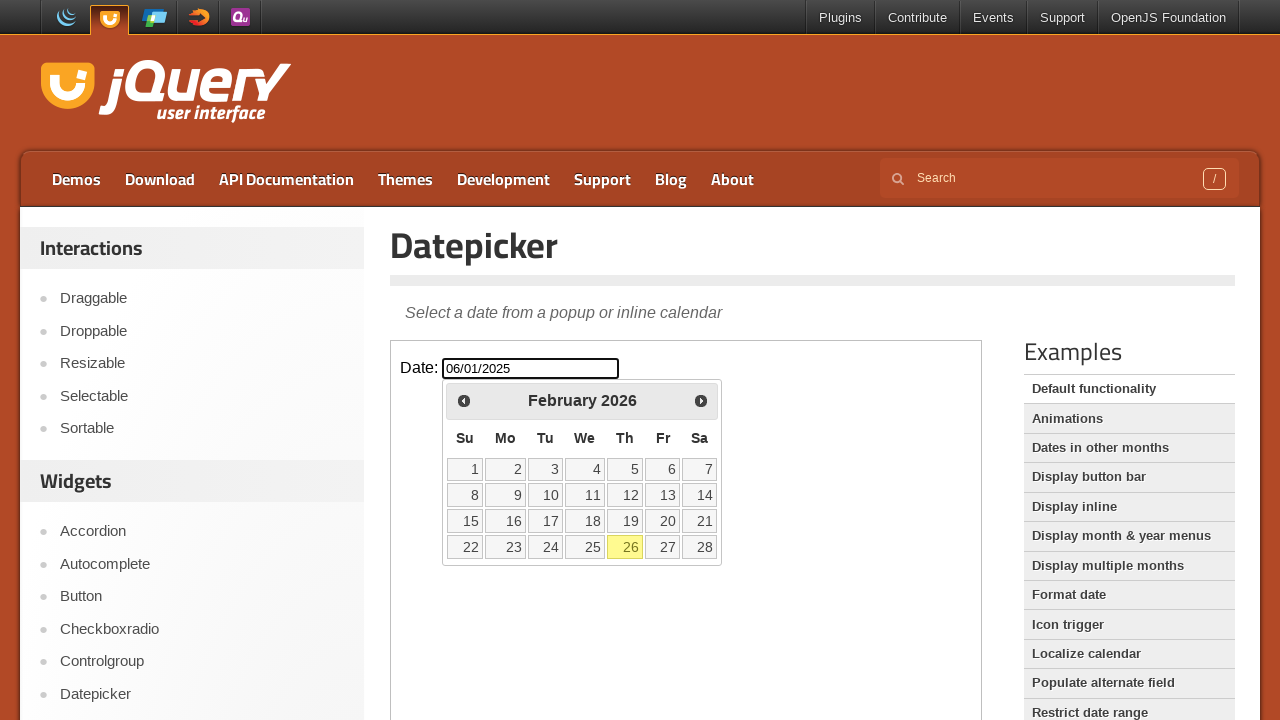